Navigates to the Form Authentication page and verifies the URL is correct

Starting URL: https://the-internet.herokuapp.com/

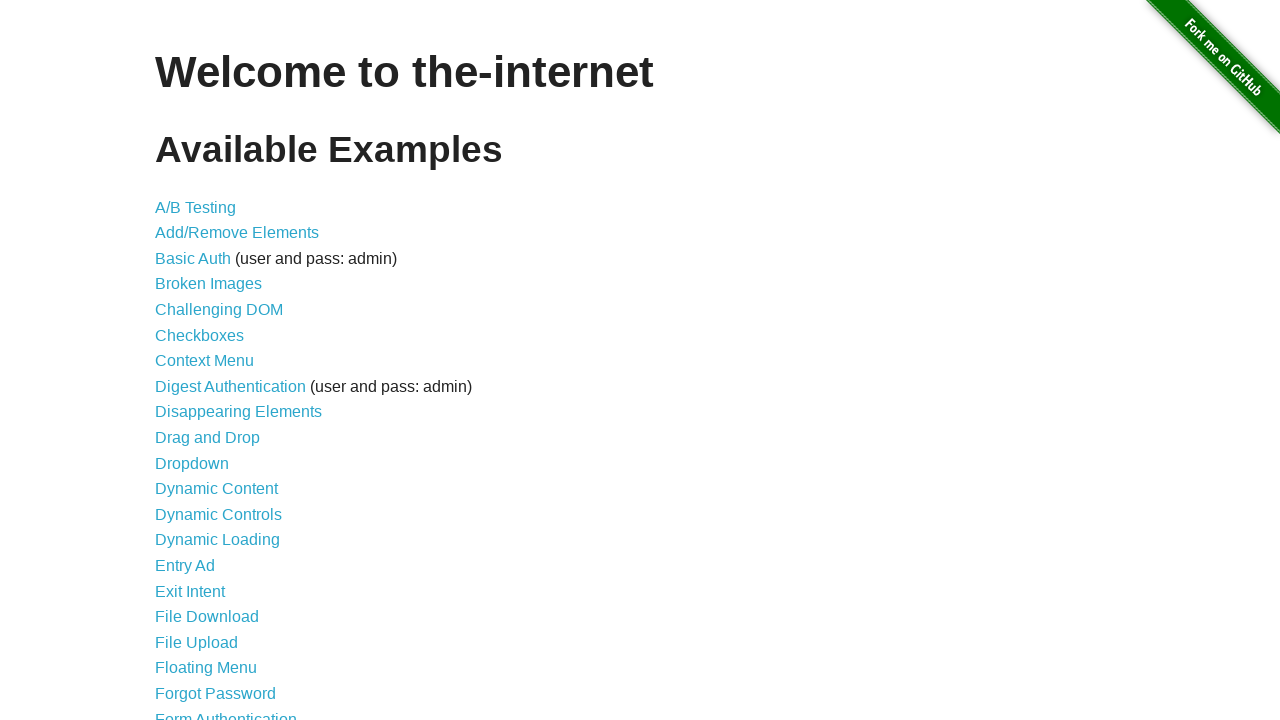

Clicked on Form Authentication link at (226, 712) on xpath=//*[@id="content"]/ul/li[21]/a
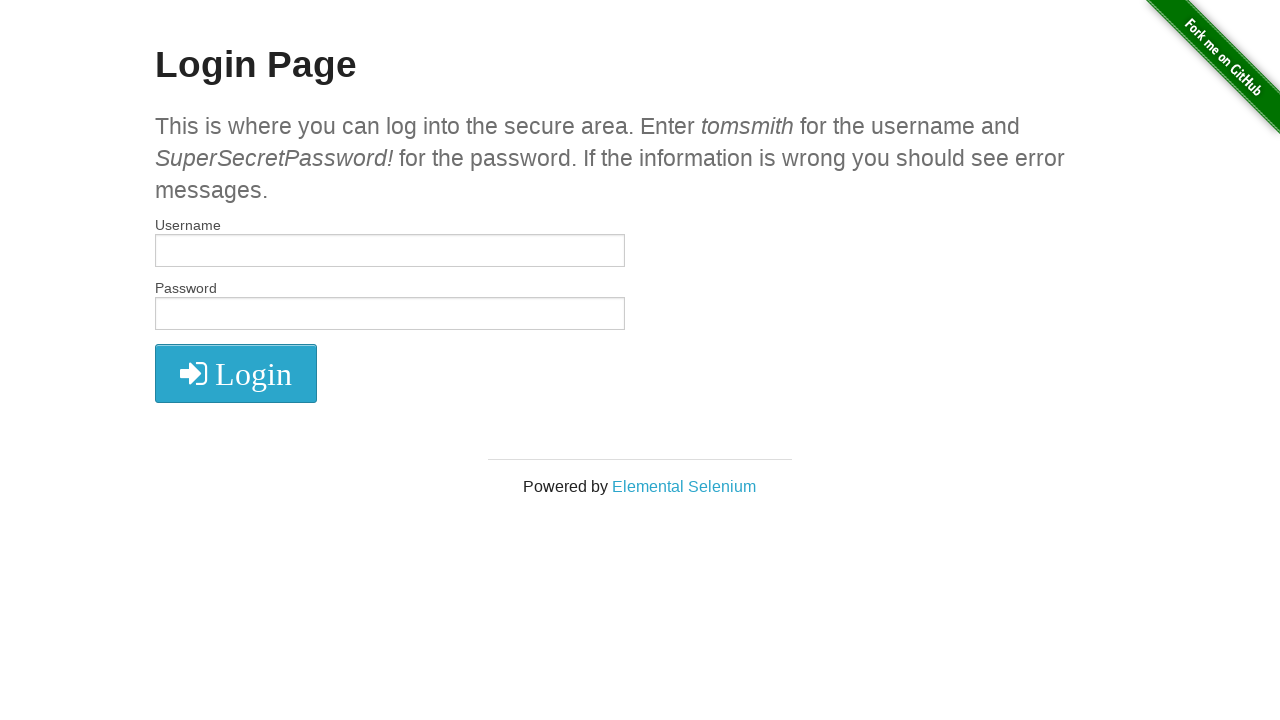

Verified URL is correct: https://the-internet.herokuapp.com/login
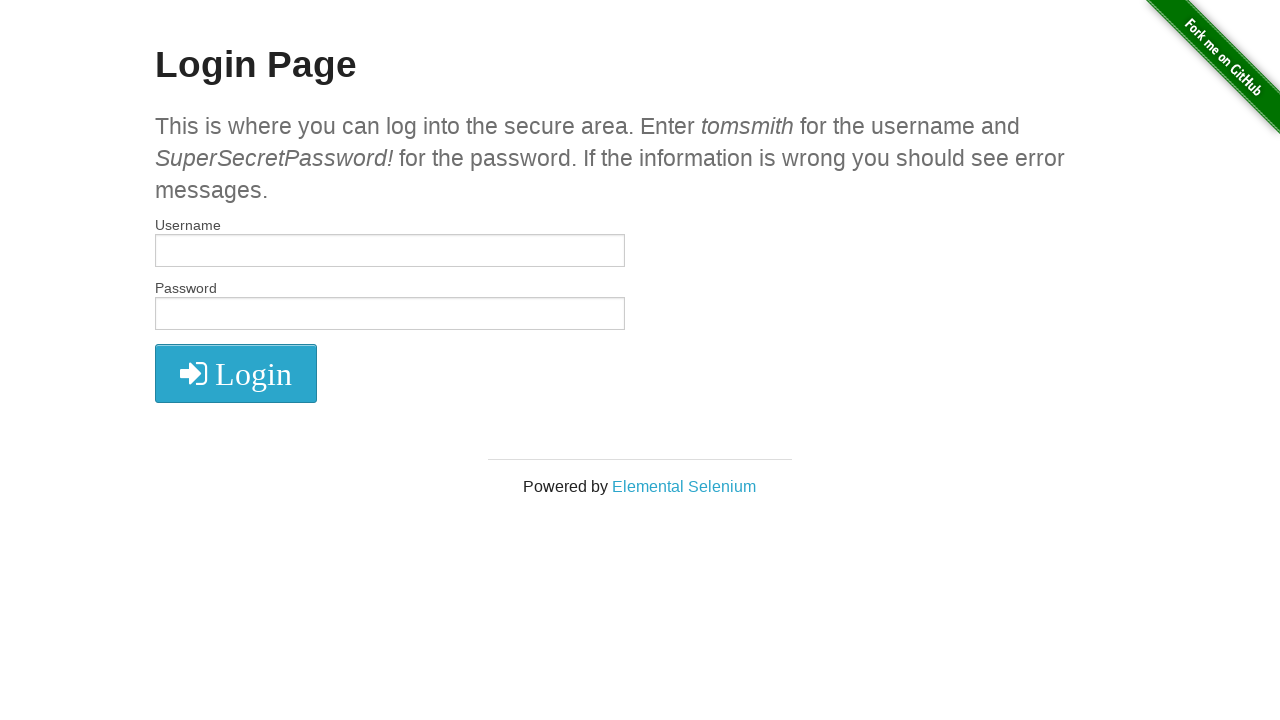

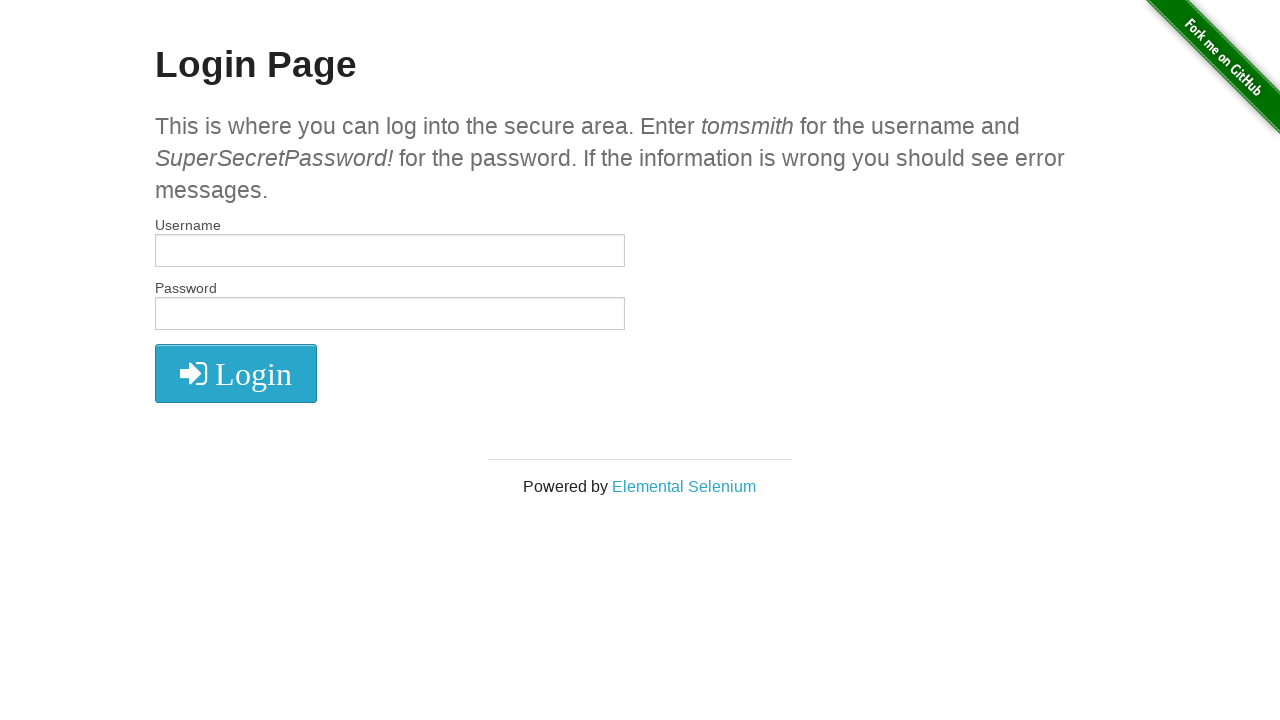